Tests marking all todo items as completed using the toggle all checkbox

Starting URL: https://demo.playwright.dev/todomvc

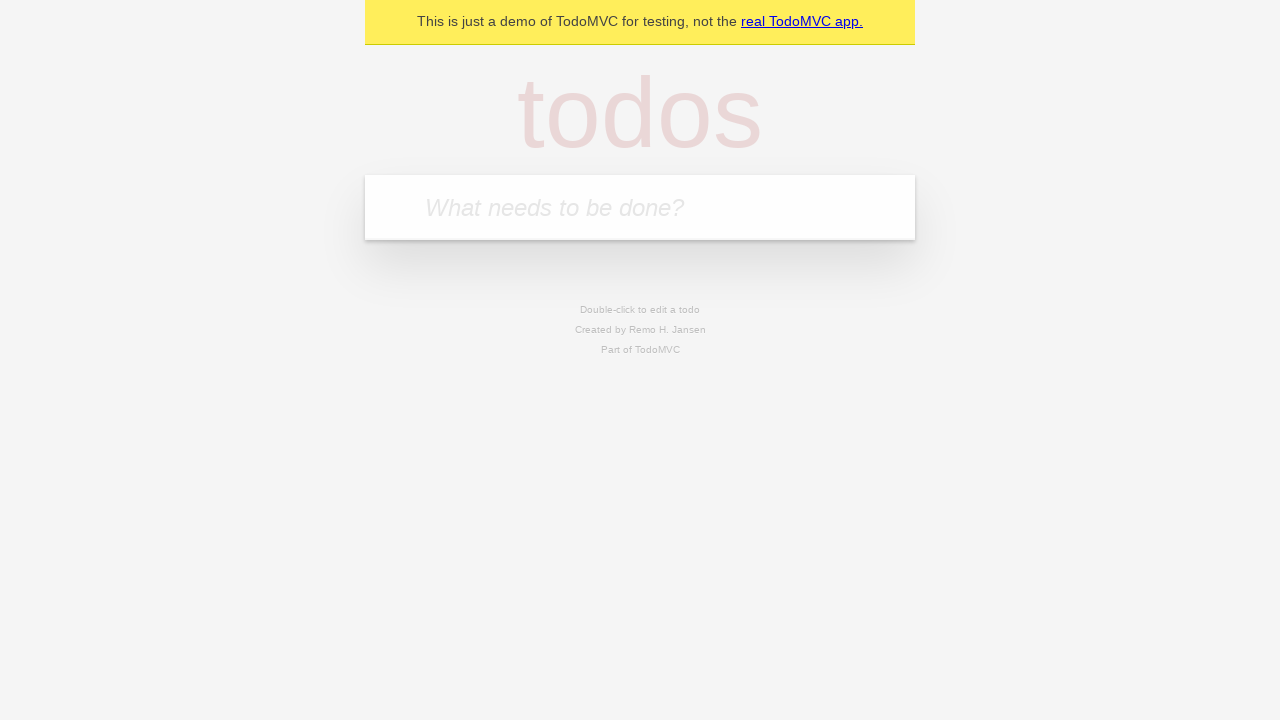

Filled todo input with 'buy some cheese' on internal:attr=[placeholder="What needs to be done?"i]
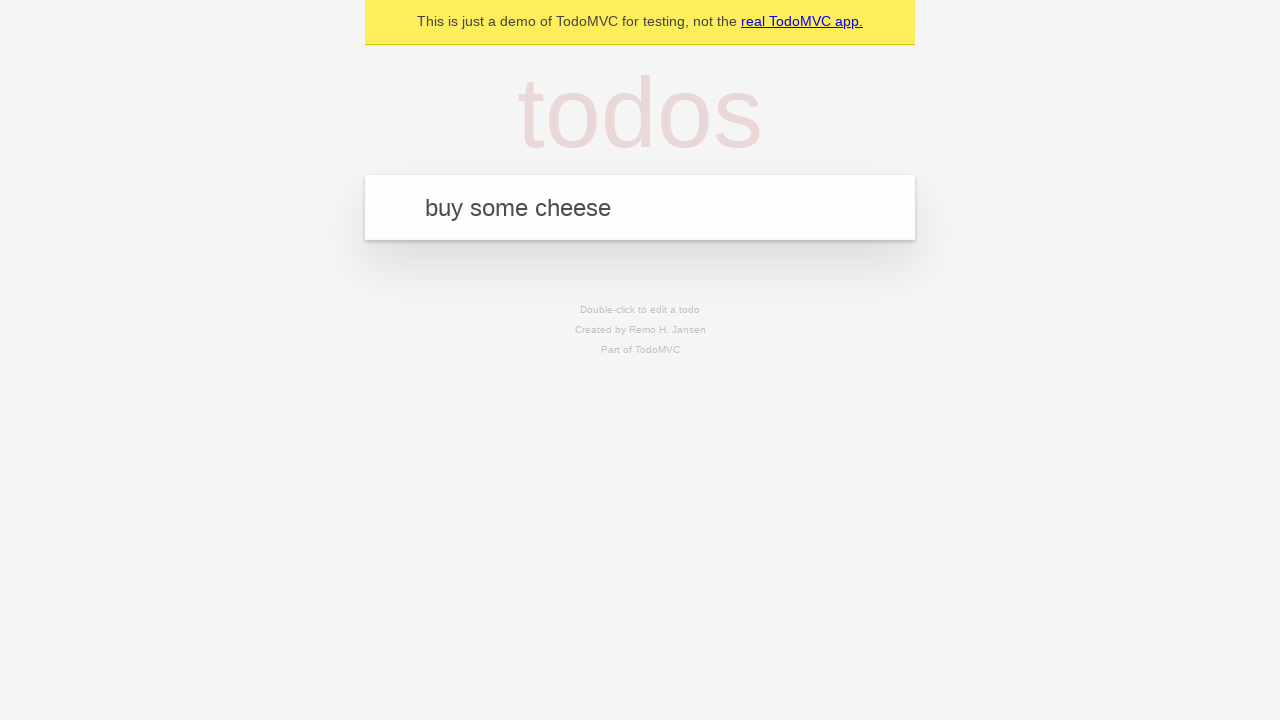

Pressed Enter to add first todo item on internal:attr=[placeholder="What needs to be done?"i]
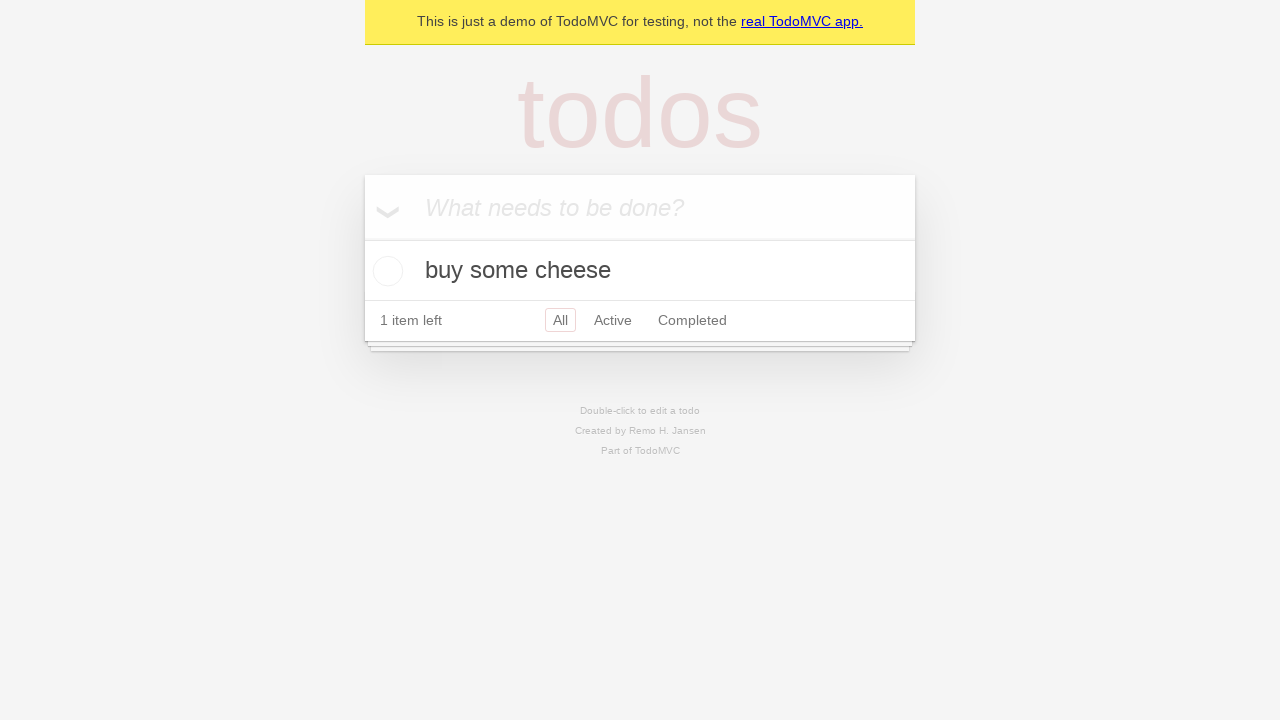

Filled todo input with 'feed the cat' on internal:attr=[placeholder="What needs to be done?"i]
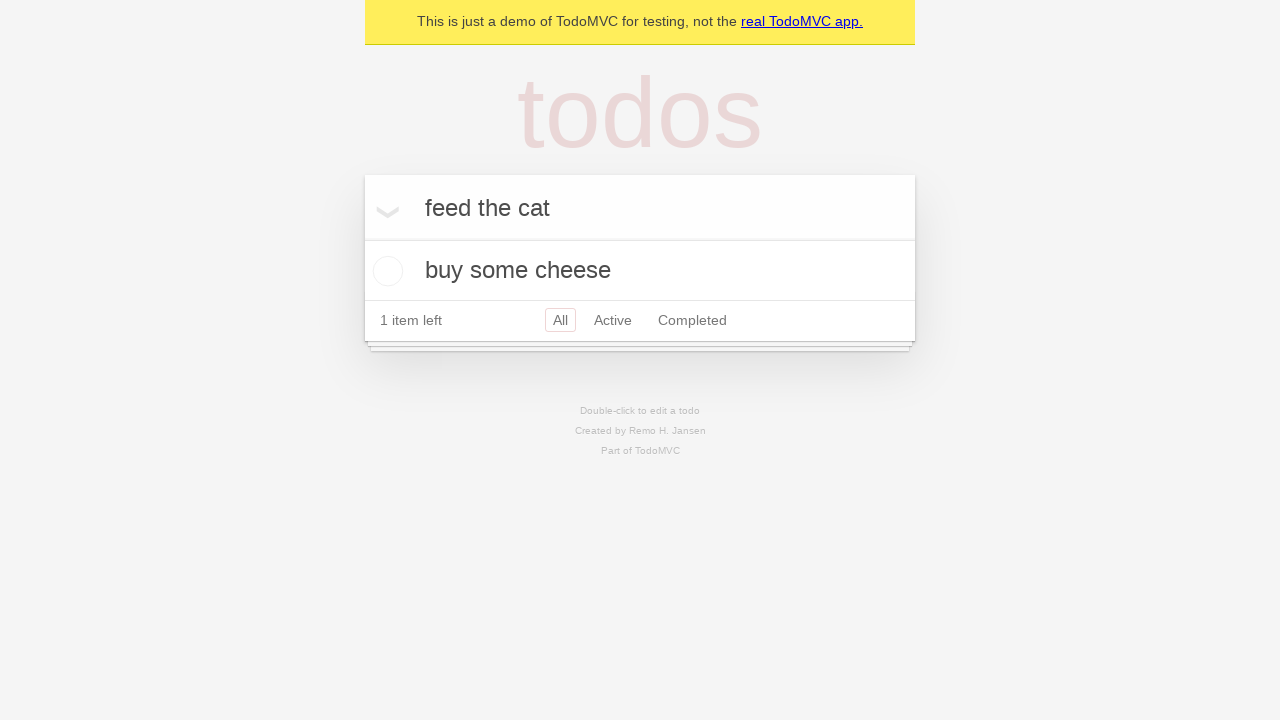

Pressed Enter to add second todo item on internal:attr=[placeholder="What needs to be done?"i]
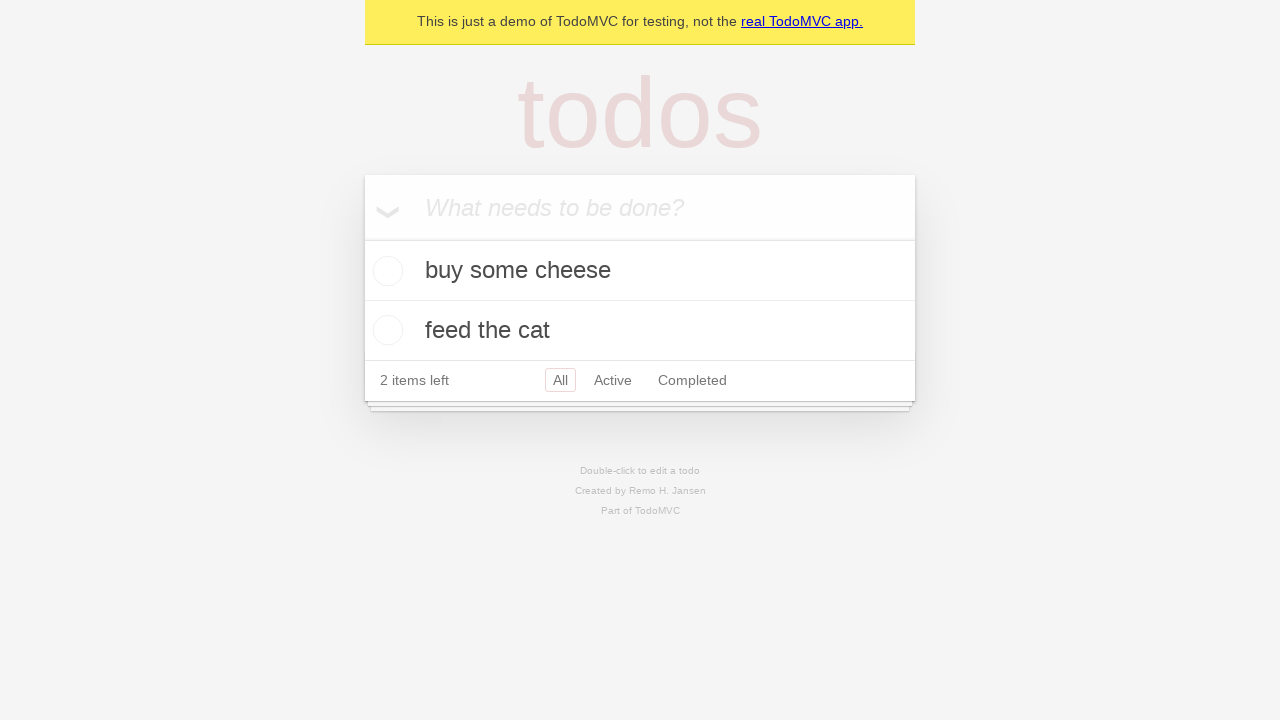

Filled todo input with 'book a doctors appointment' on internal:attr=[placeholder="What needs to be done?"i]
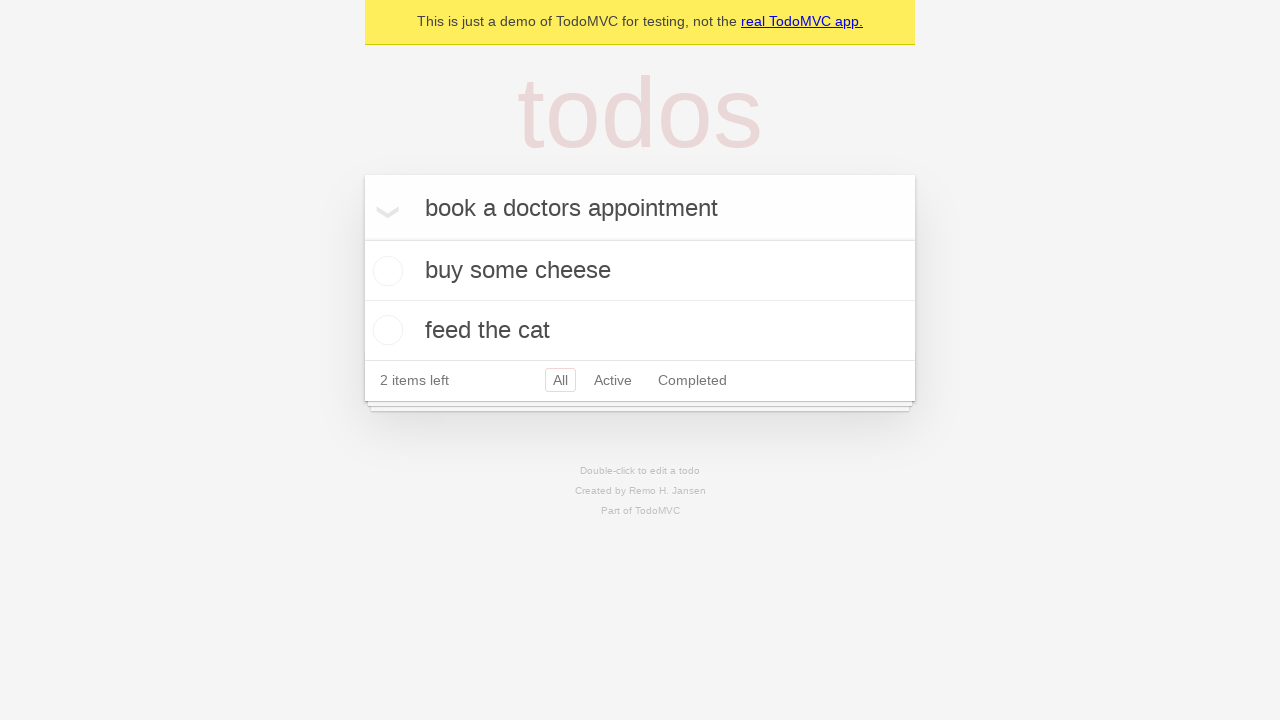

Pressed Enter to add third todo item on internal:attr=[placeholder="What needs to be done?"i]
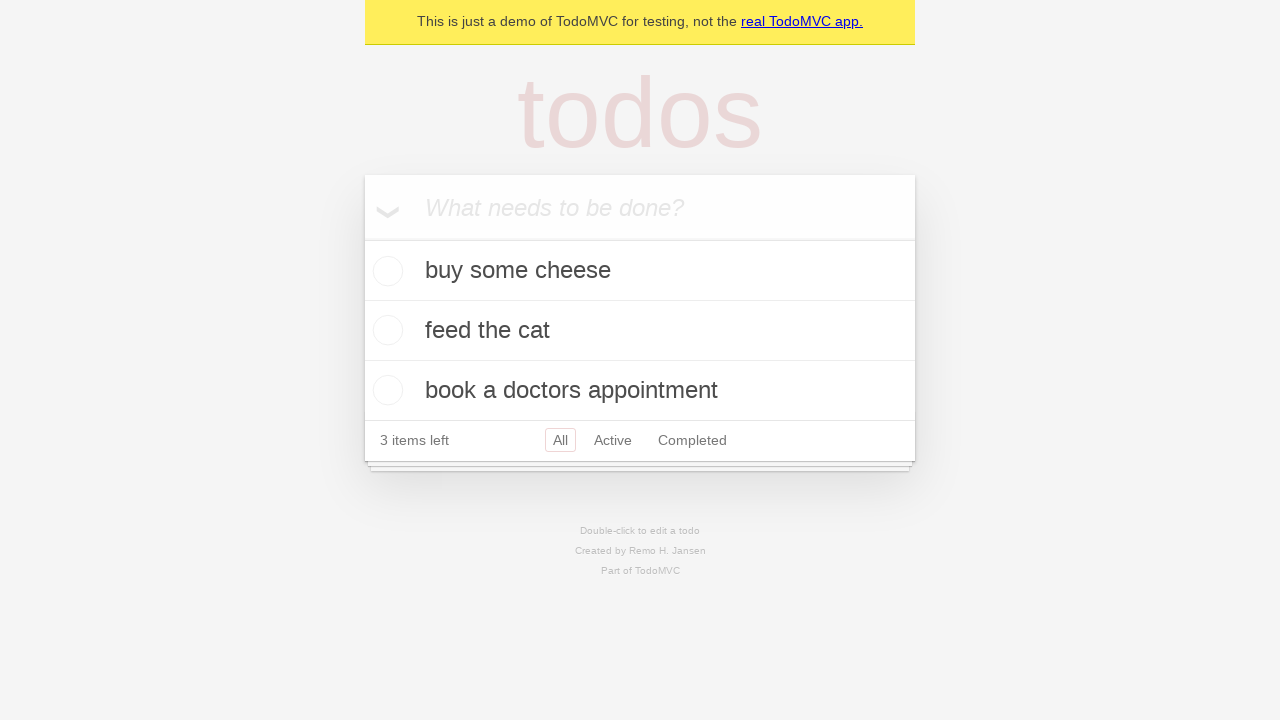

Clicked 'Mark all as complete' checkbox to mark all items as completed at (362, 238) on internal:label="Mark all as complete"i
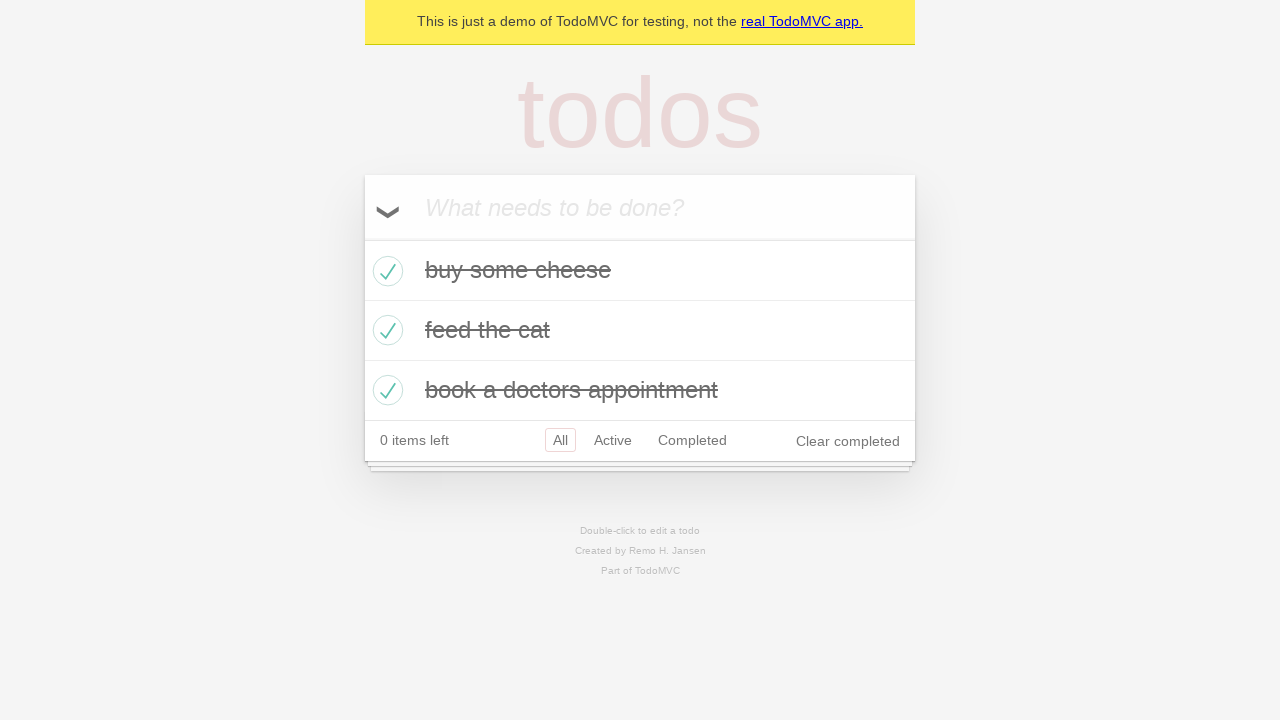

Confirmed all todo items are marked as completed
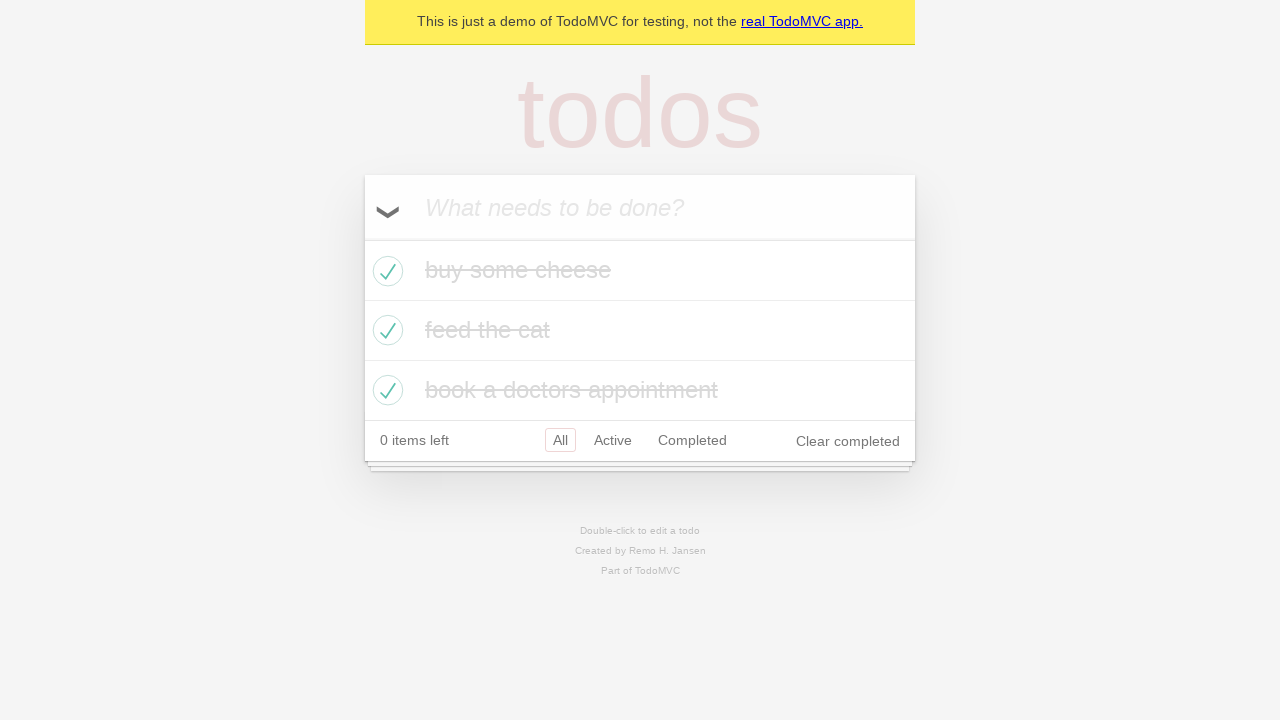

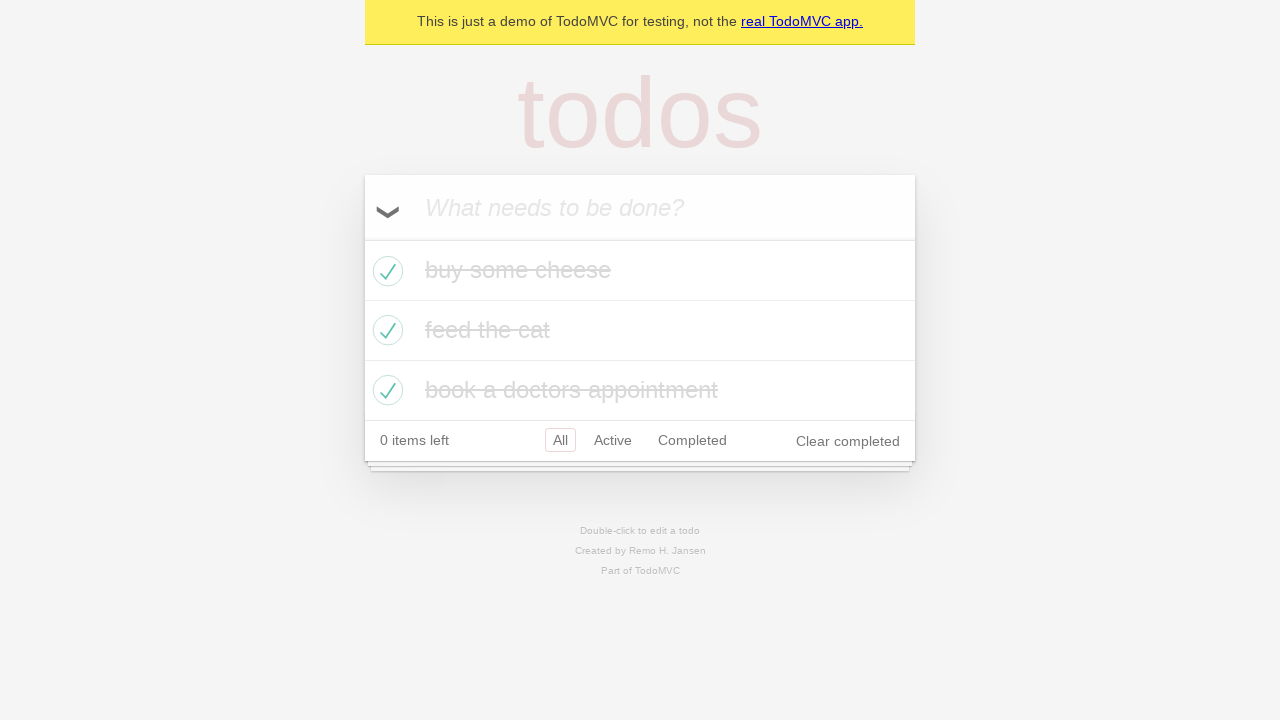